Navigates to a Chrome Web Store extension page (Midscene extension) and clicks on the "Extensions" text link to navigate to the extensions section.

Starting URL: https://chromewebstore.google.com/detail/midscene/gbldofcpkknbggpkmbdaefngejllnief

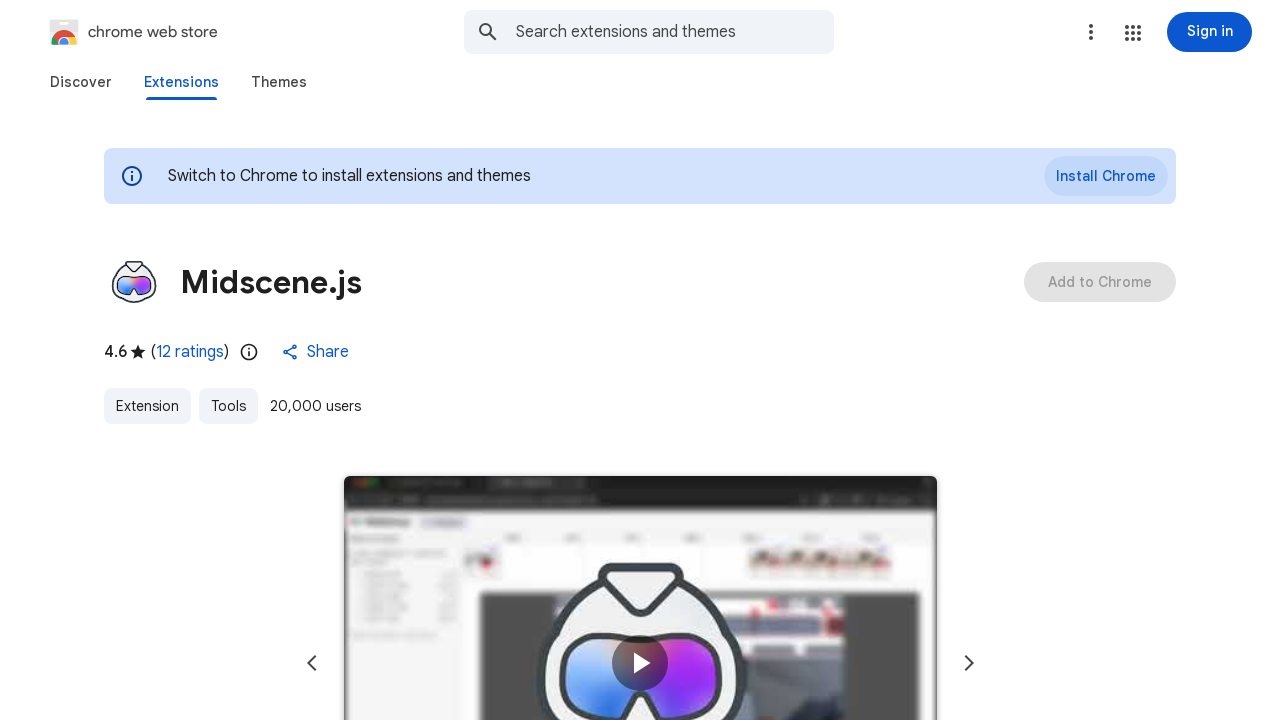

Waited for Chrome Web Store extension page to load
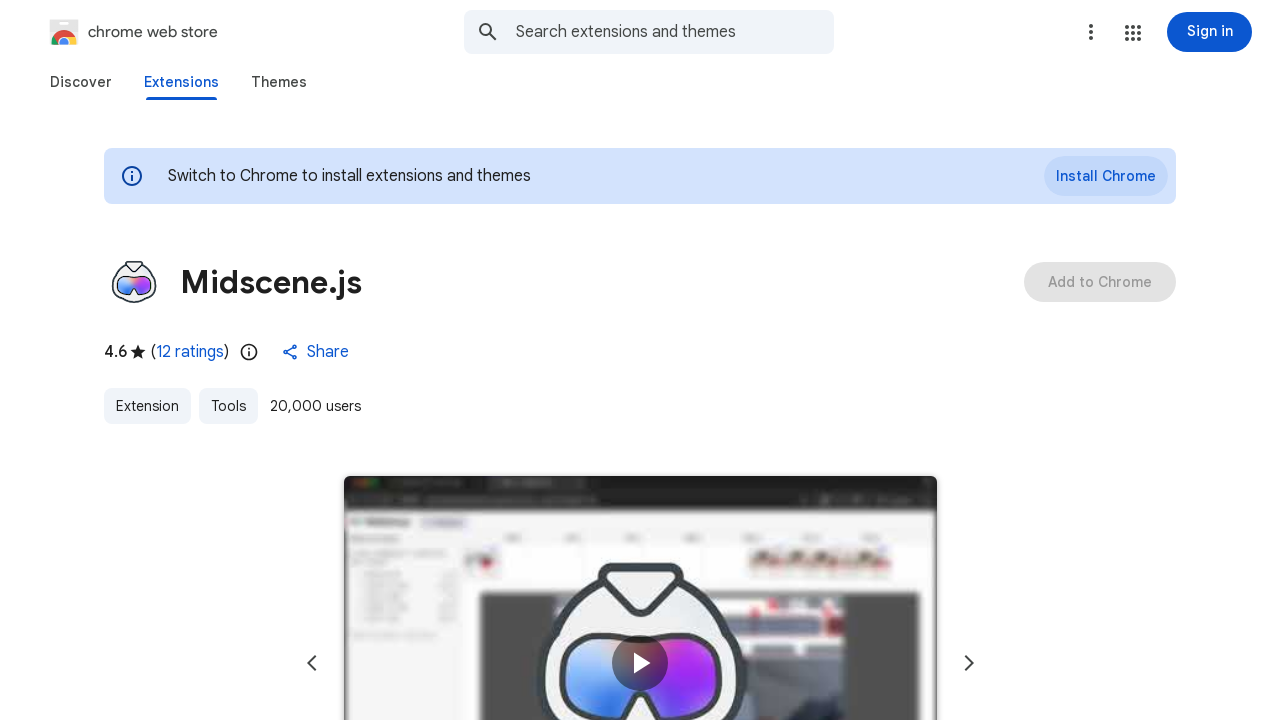

Clicked on 'Extensions' text link at (182, 82) on internal:text="Extensions"s
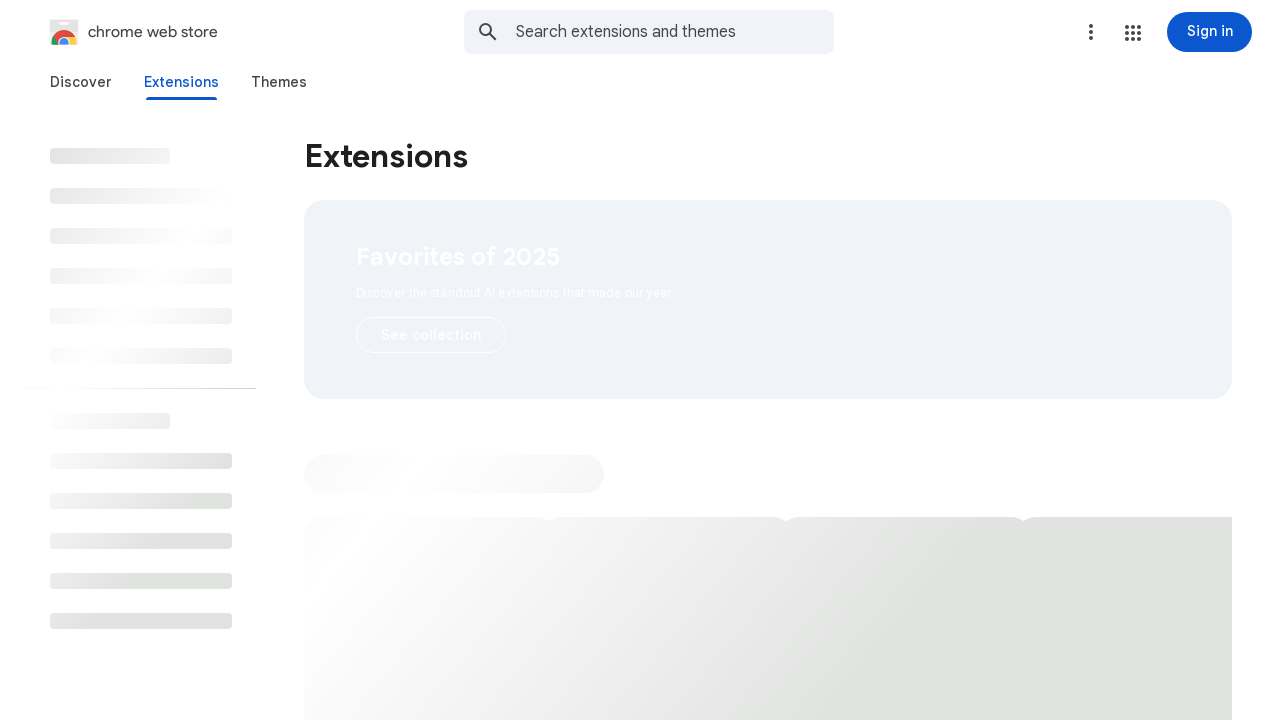

Waited for extensions section page to load after navigation
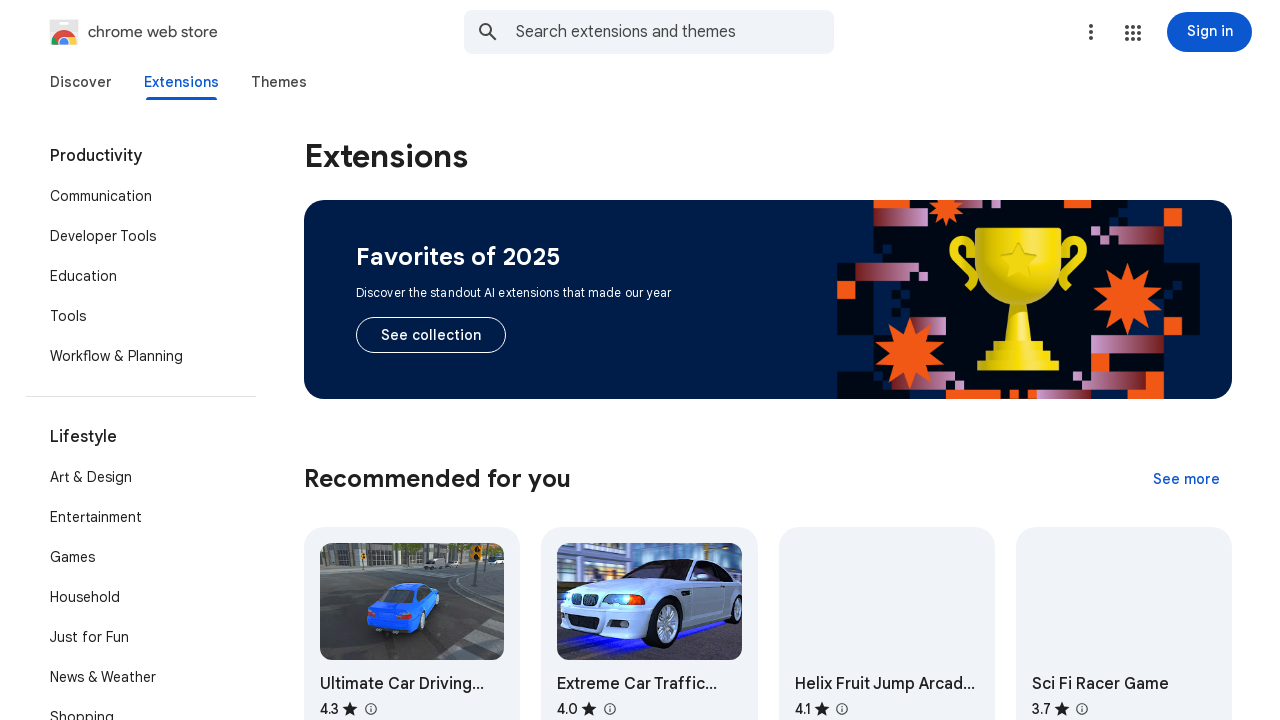

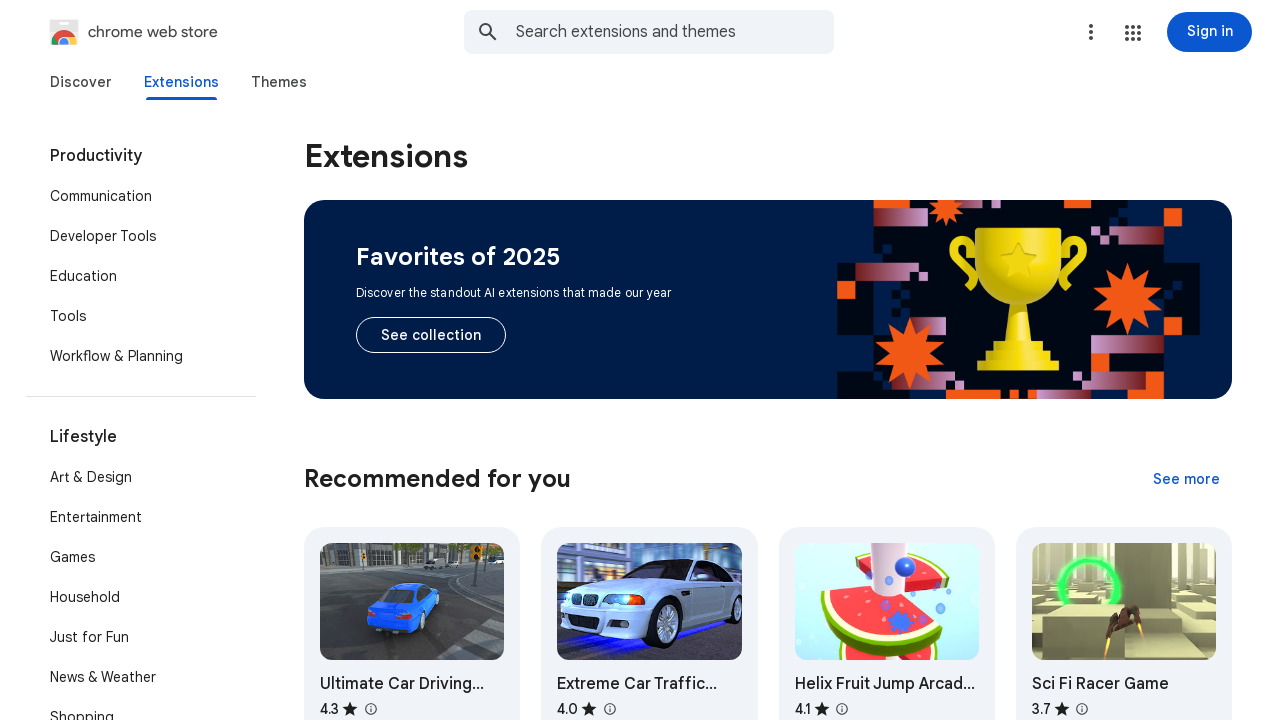